Tests the search functionality on Python.org by entering "pycon" in the search bar and submitting the search form

Starting URL: https://www.python.org

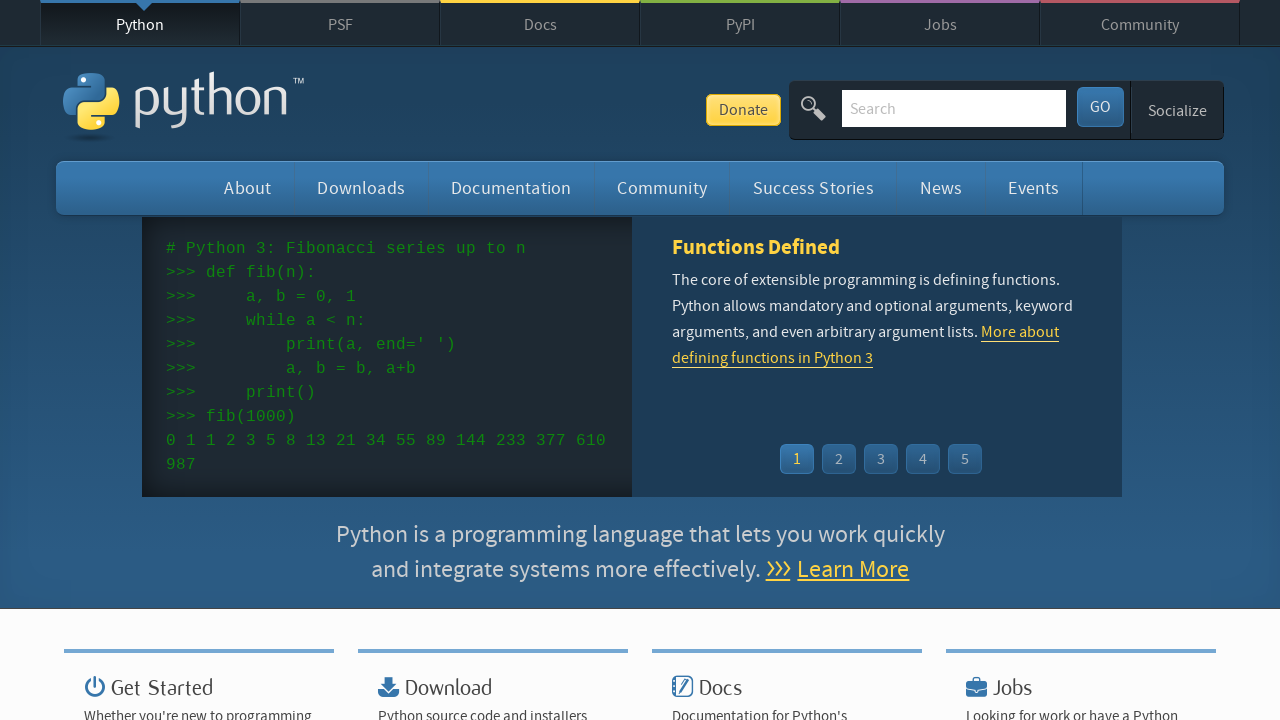

Filled search bar with 'pycon' on input[name='q']
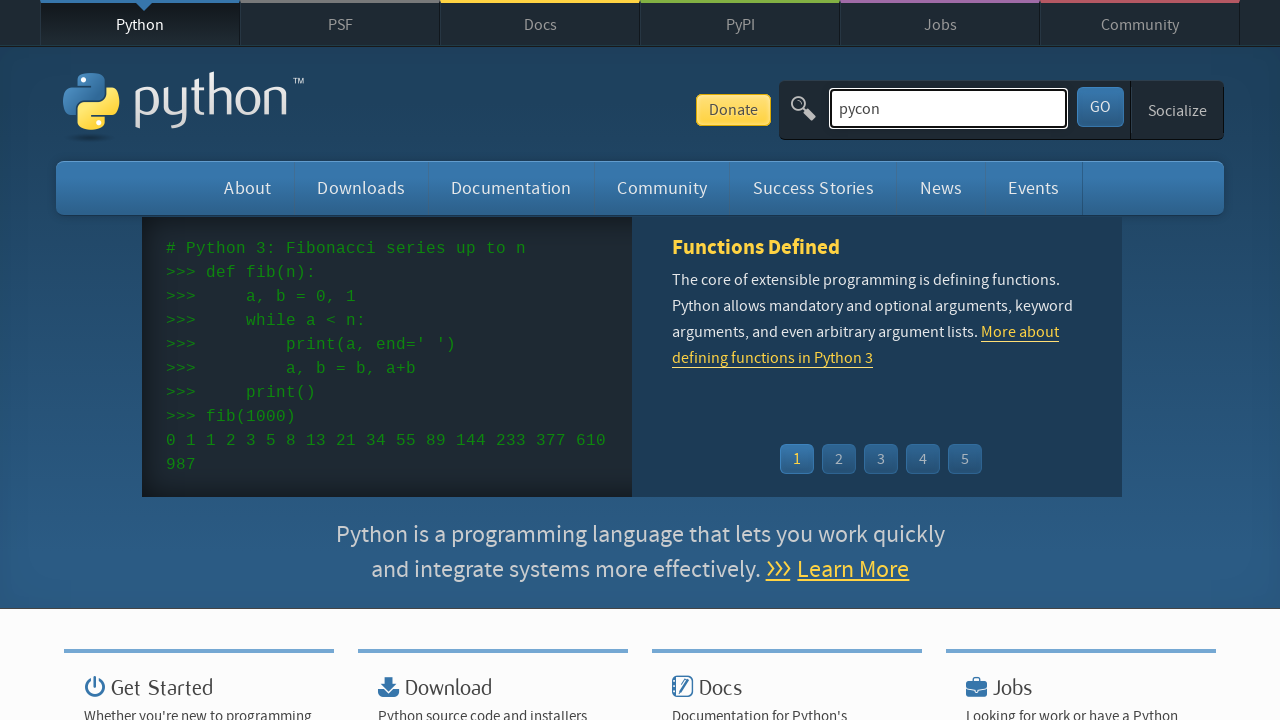

Pressed Enter to submit search form on input[name='q']
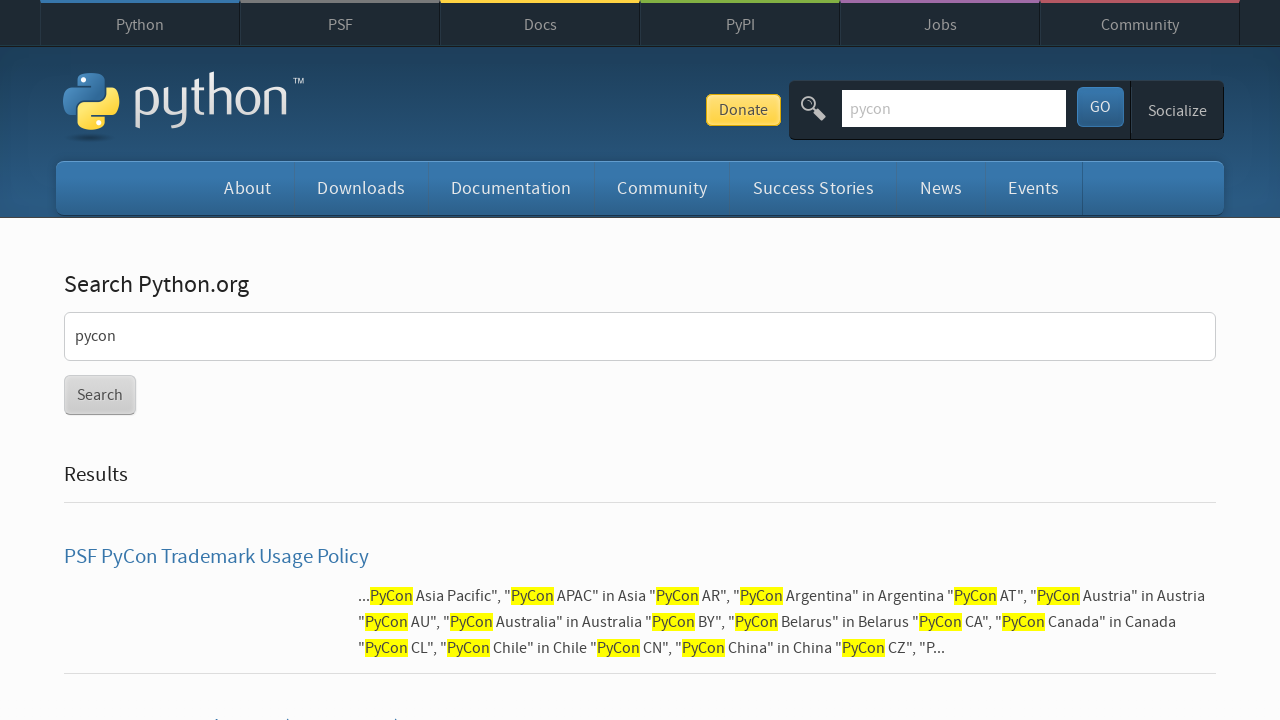

Search results page loaded (networkidle state reached)
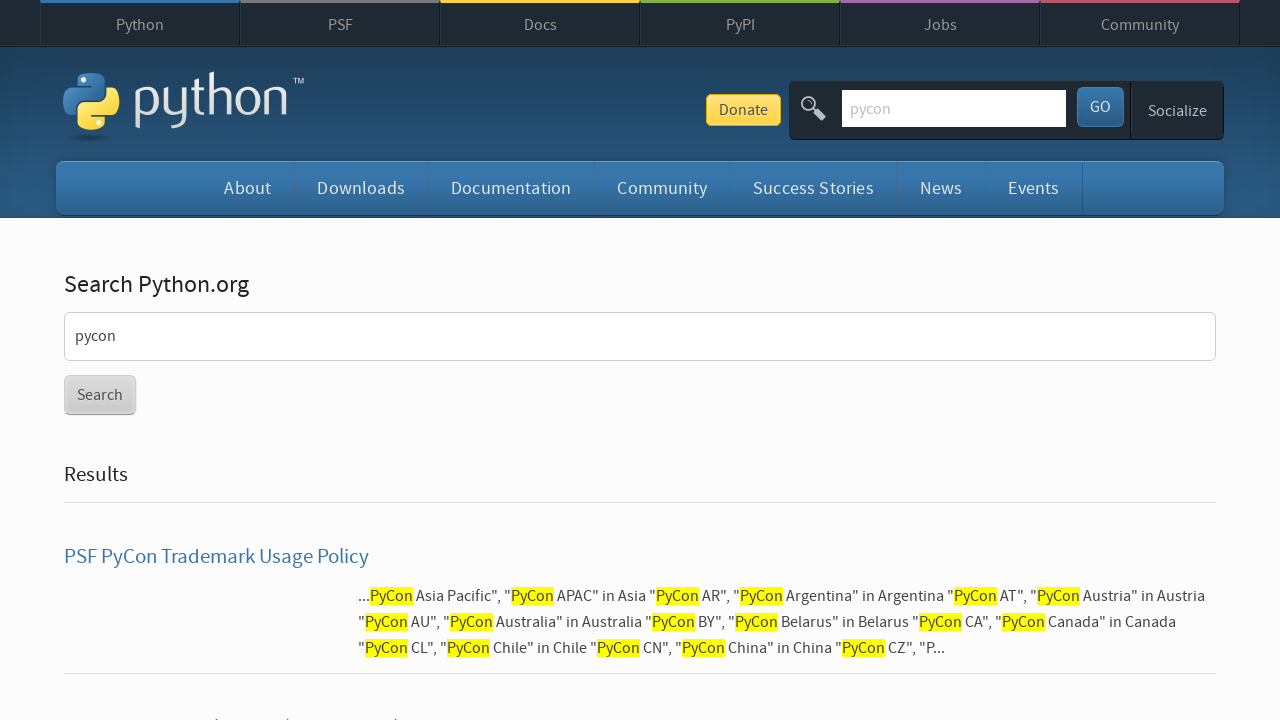

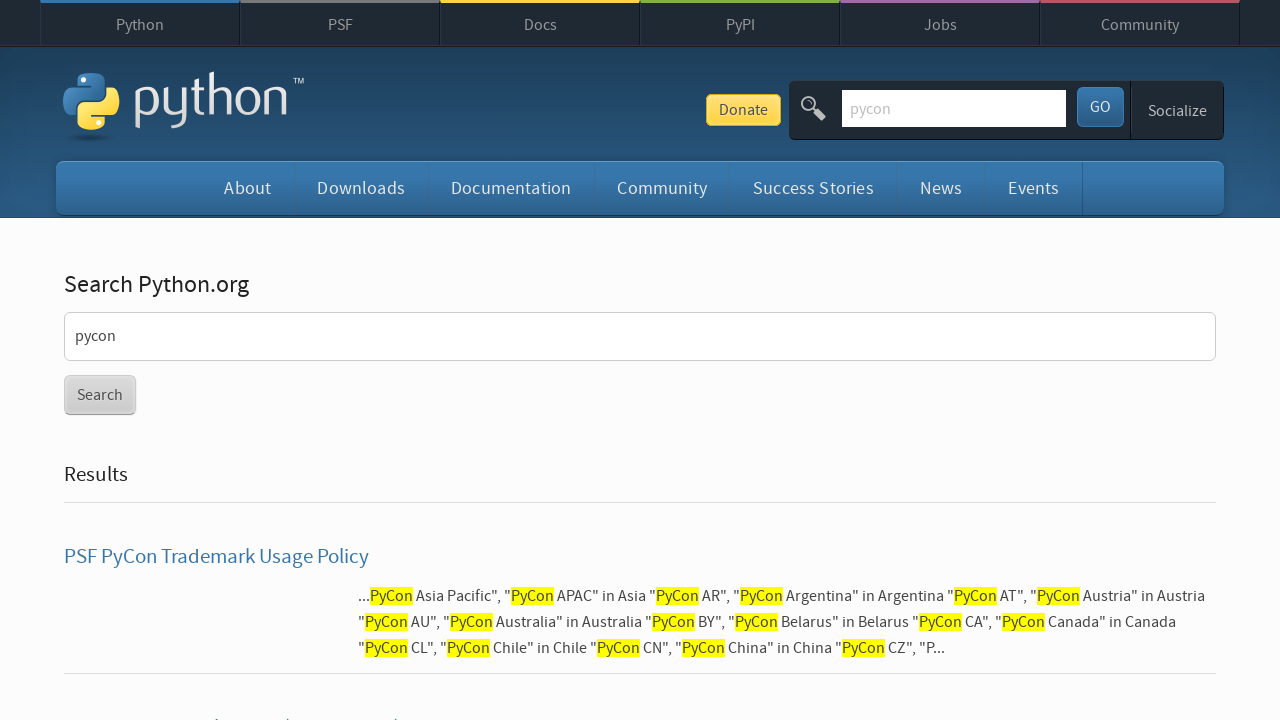